Tests interacting with a form element by using JavaScript to set a value in a disabled lastname field on a test blog page

Starting URL: http://only-testing-blog.blogspot.com/2013/11/new-test.html

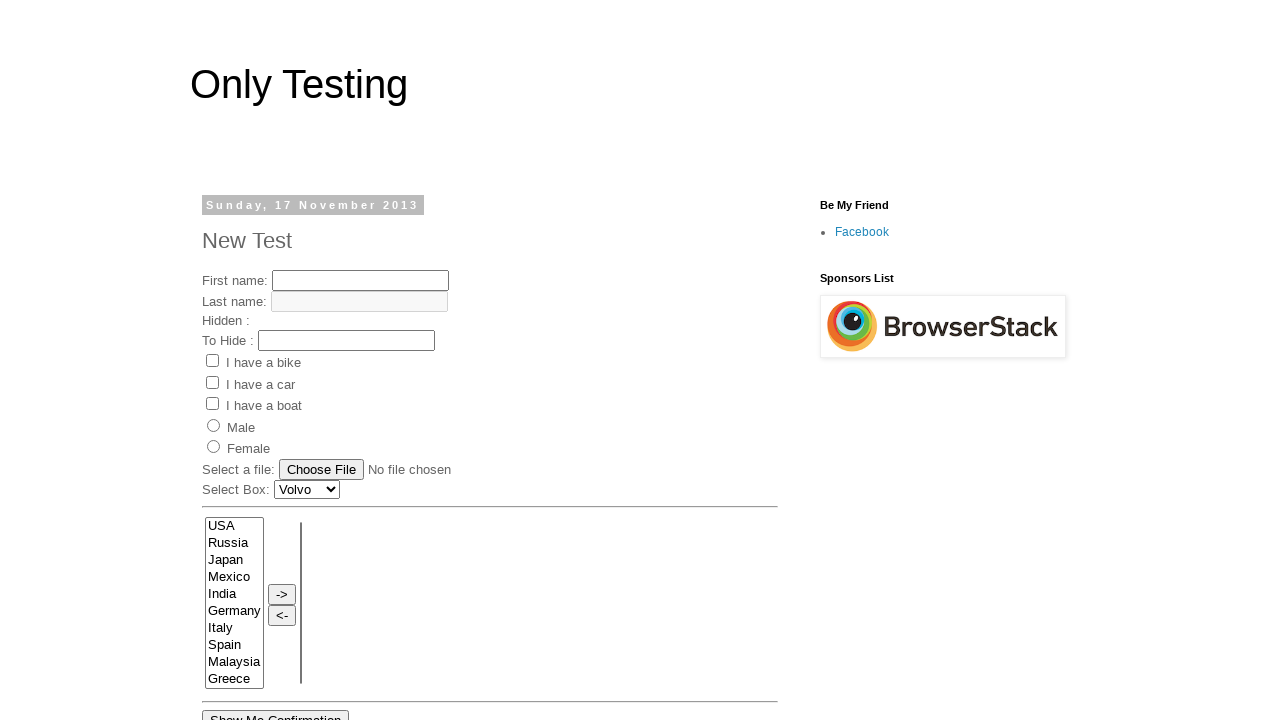

Waited for lastname field to be present on page
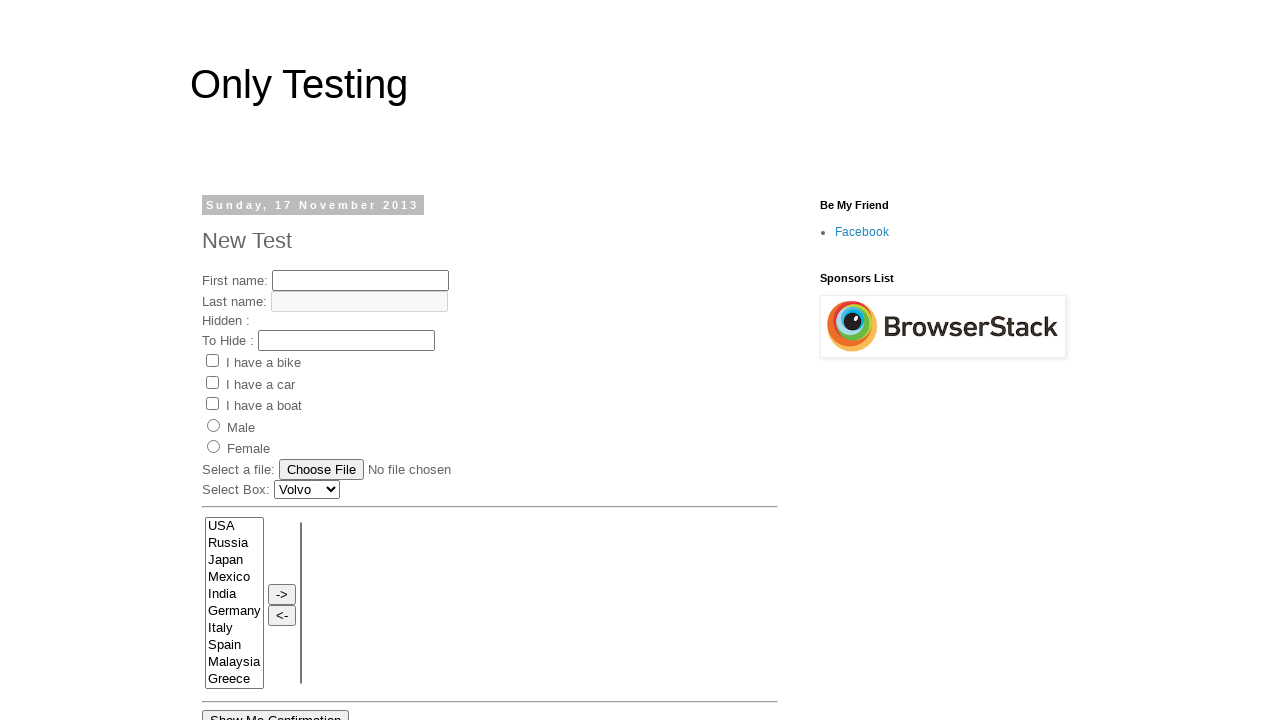

Set lastname field value to 'enter lastName value' using JavaScript
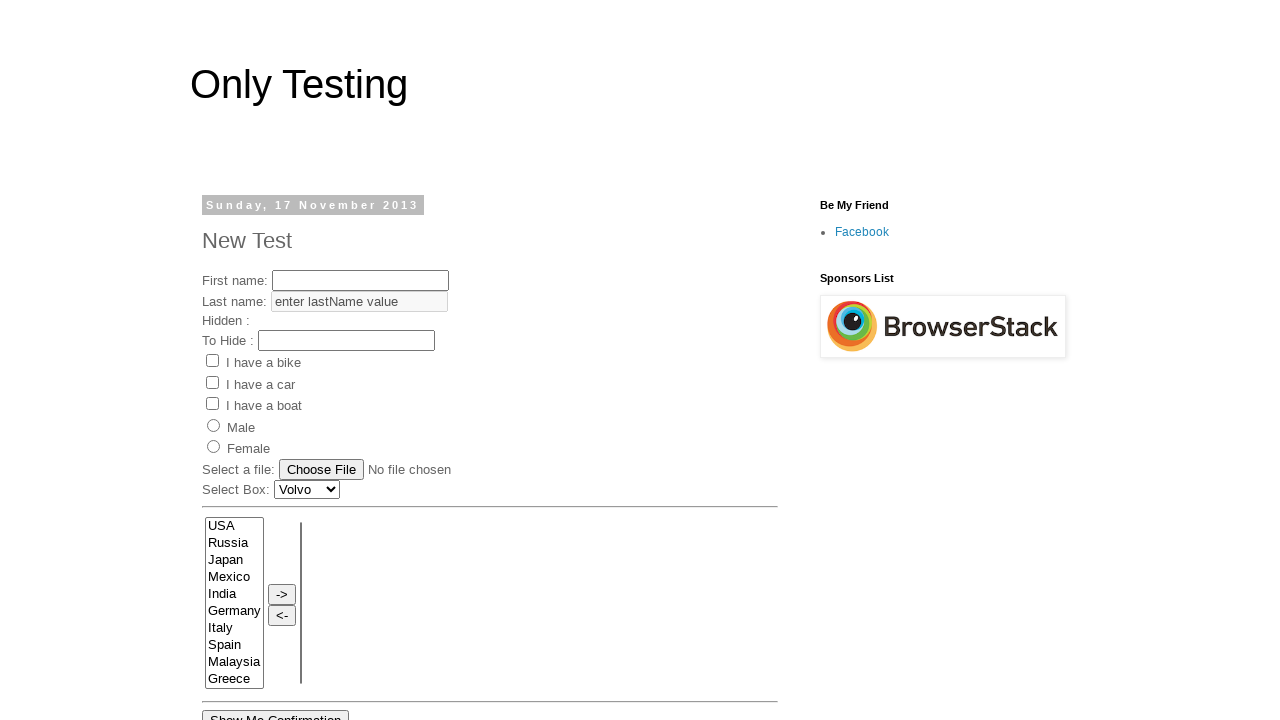

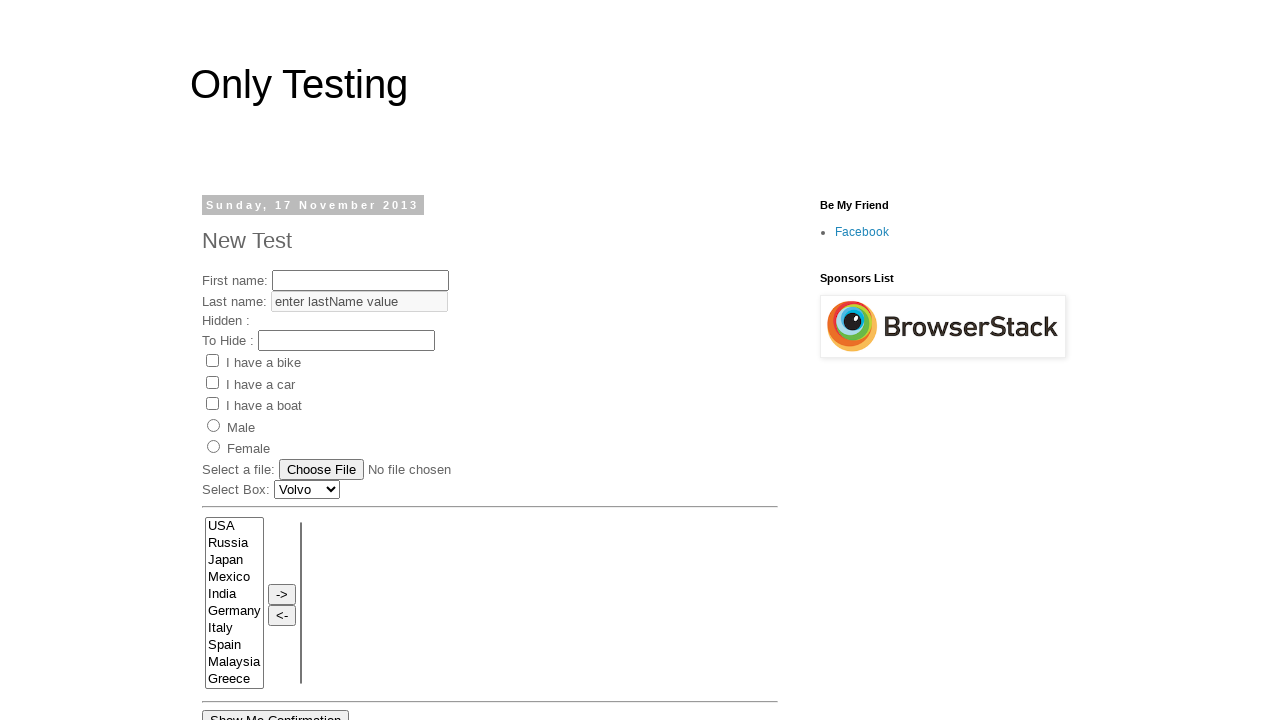